Tests dynamic checkbox controls by verifying checkbox presence and clicking the remove button

Starting URL: http://the-internet.herokuapp.com/dynamic_controls

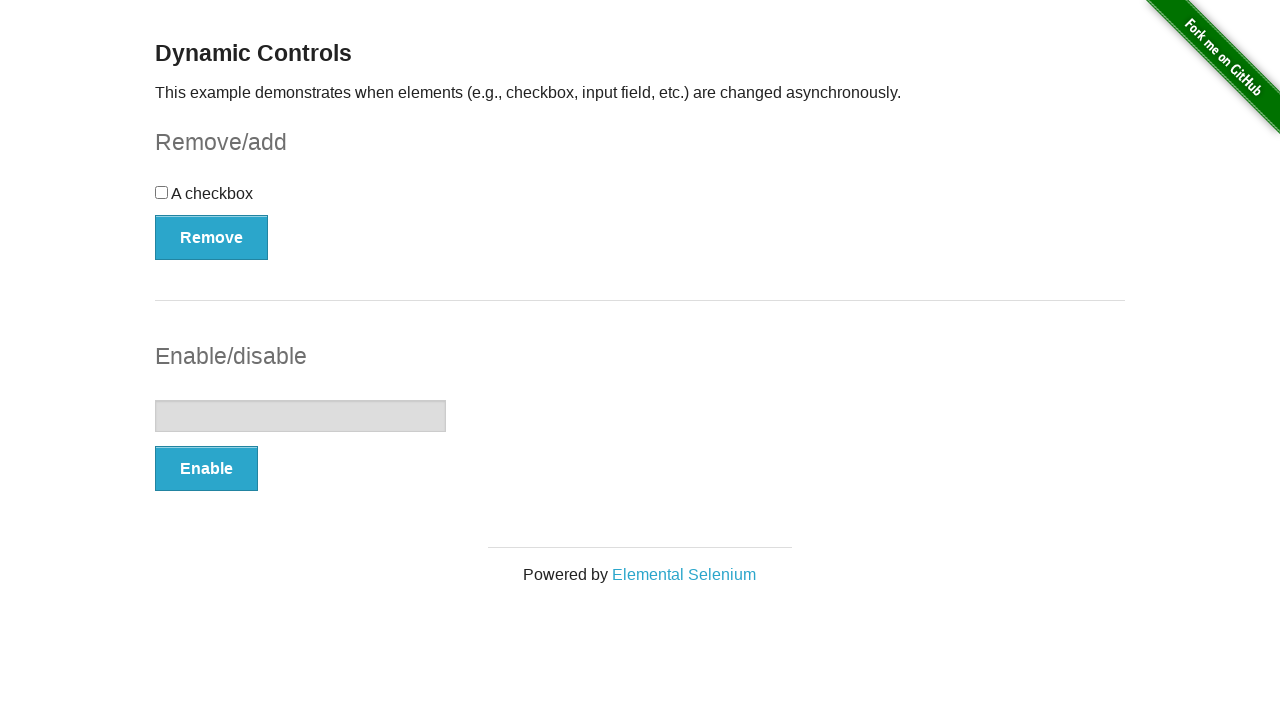

Verified checkbox is present on the page
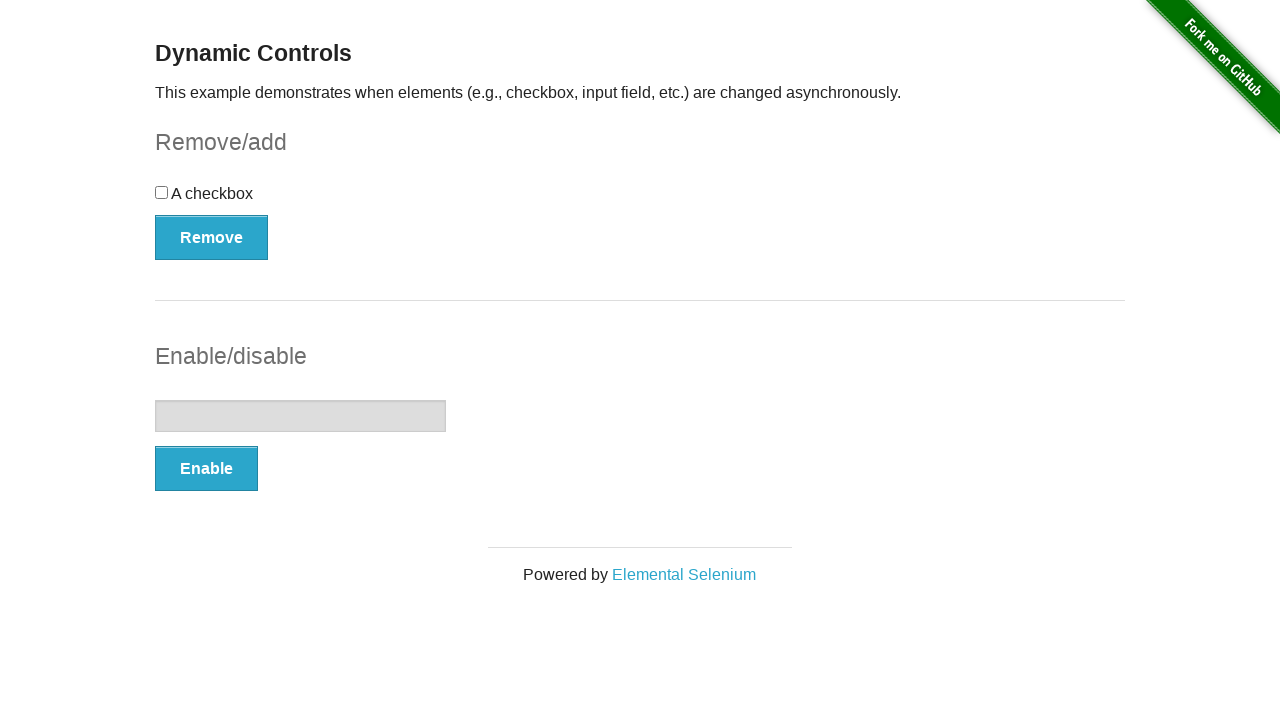

Clicked the Remove button to remove the checkbox at (212, 237) on button:has-text('Remove')
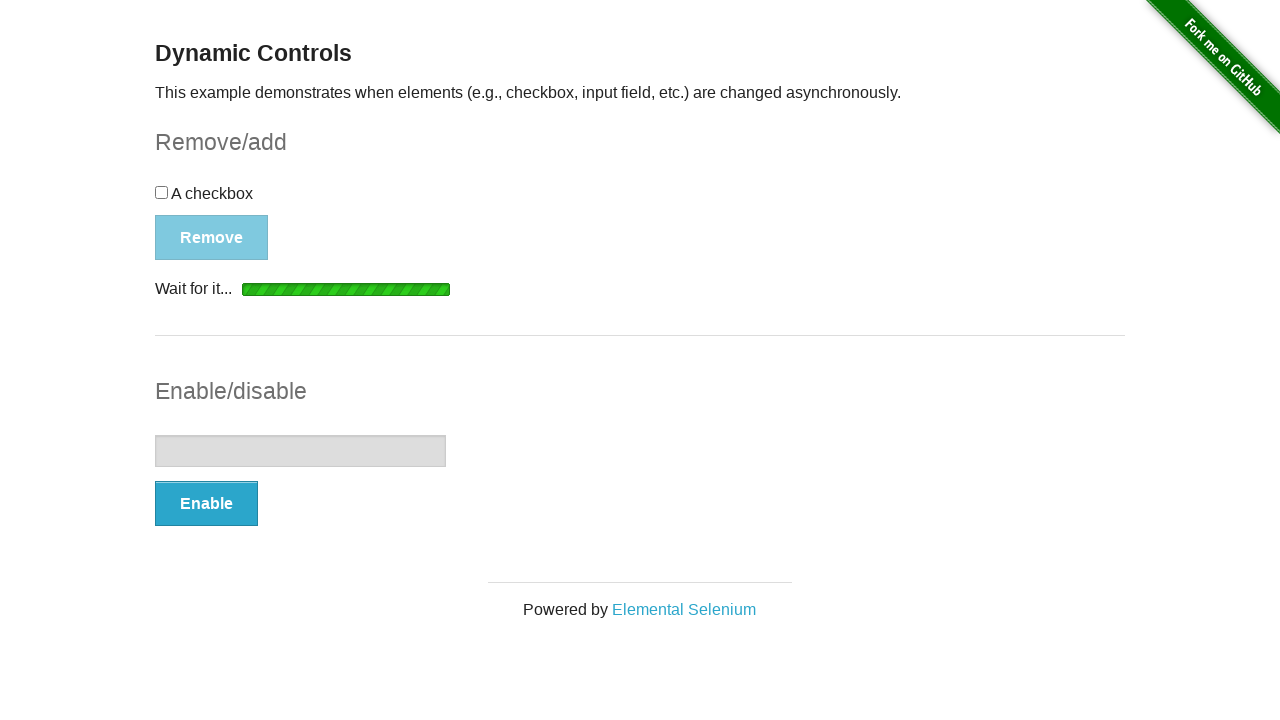

Loading indicator appeared
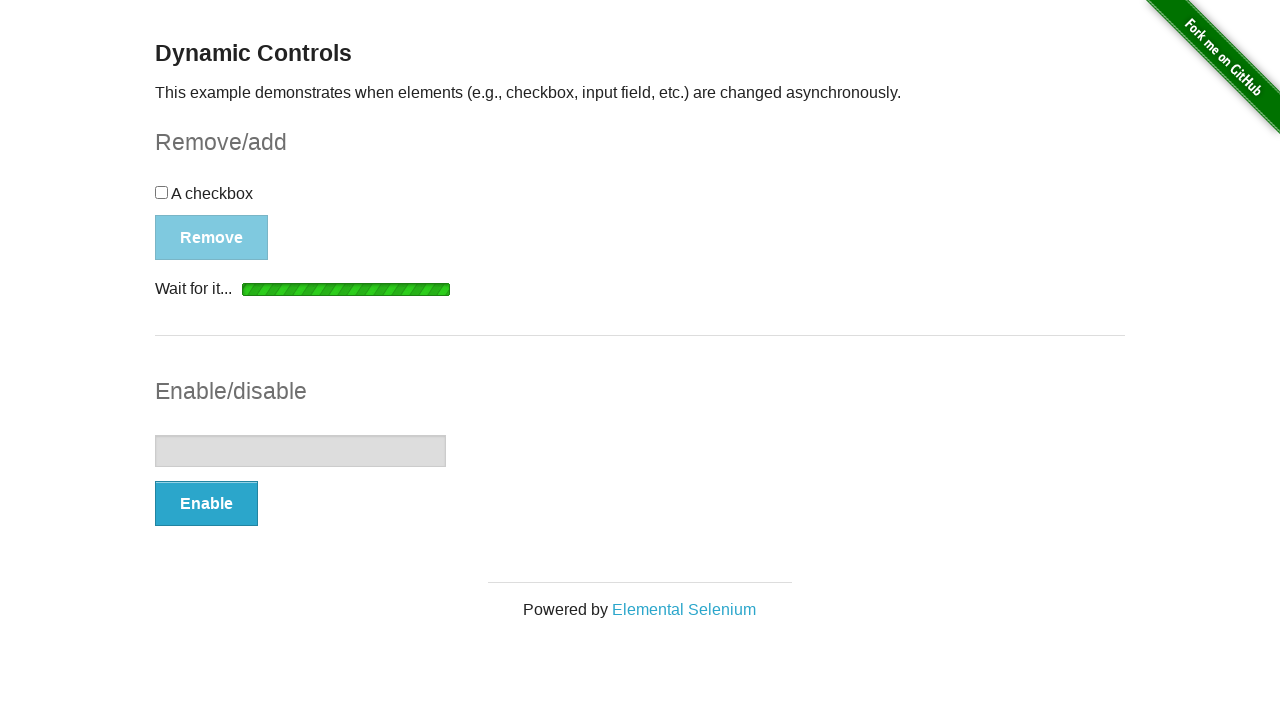

Loading indicator disappeared - checkbox removal completed
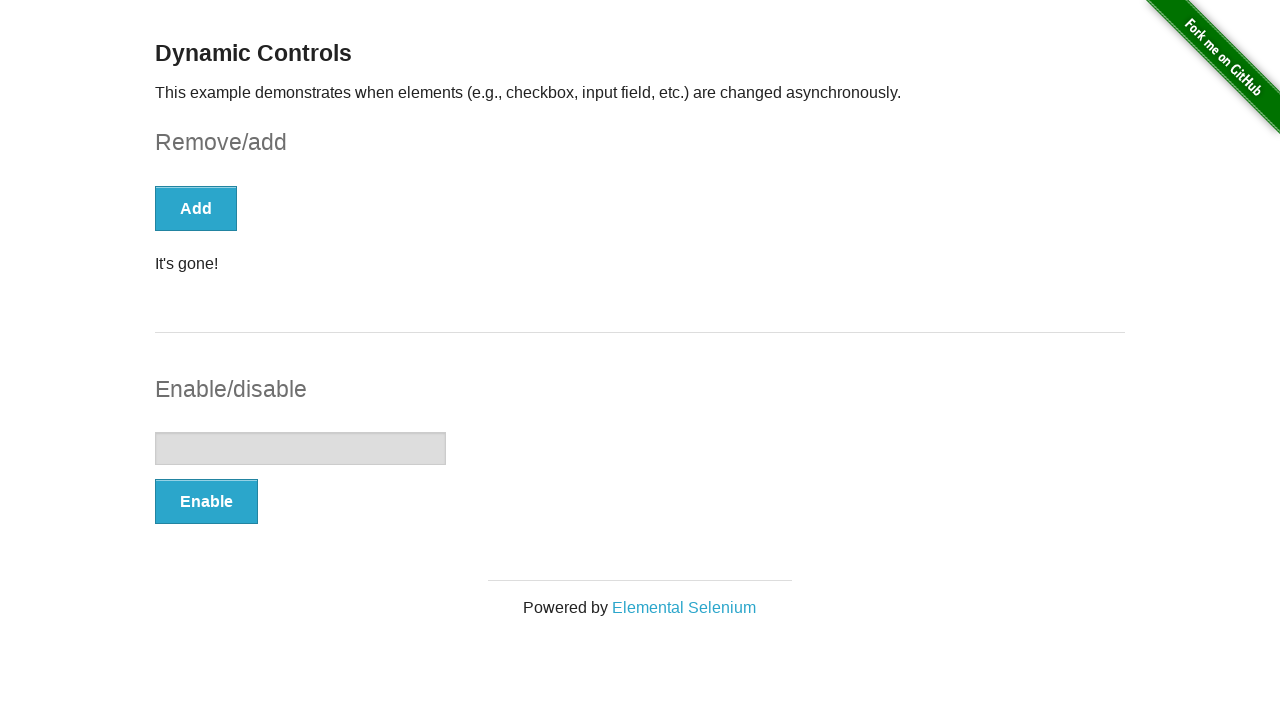

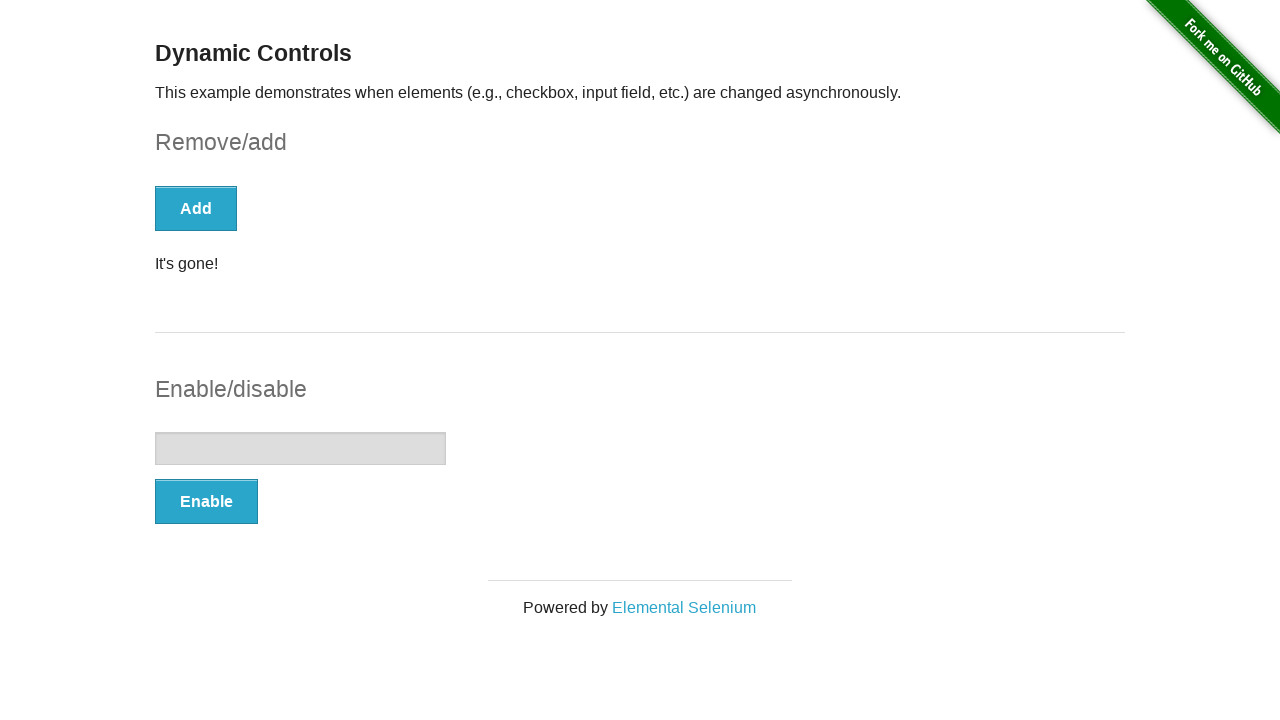